Tests filling out a contact form by entering name and message, then submitting

Starting URL: https://www.ultimateqa.com/filling-out-forms/

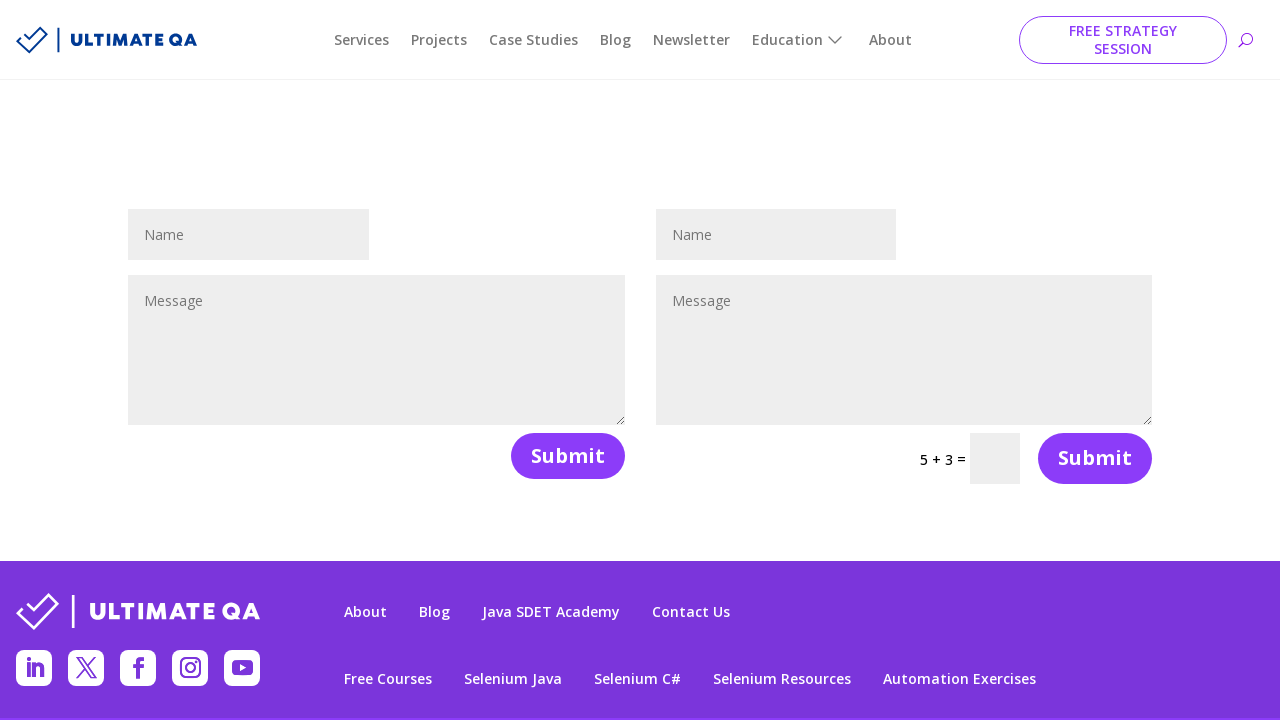

Cleared name field on #et_pb_contact_name_1
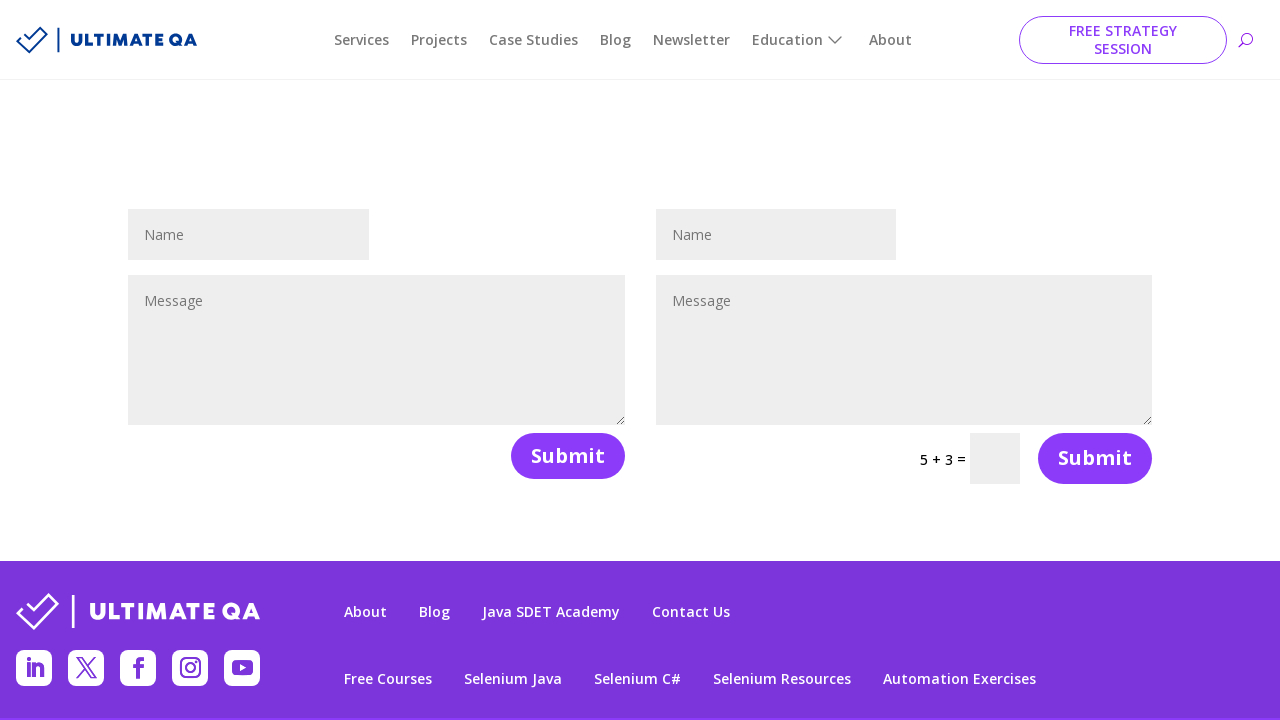

Filled name field with 'test' on #et_pb_contact_name_1
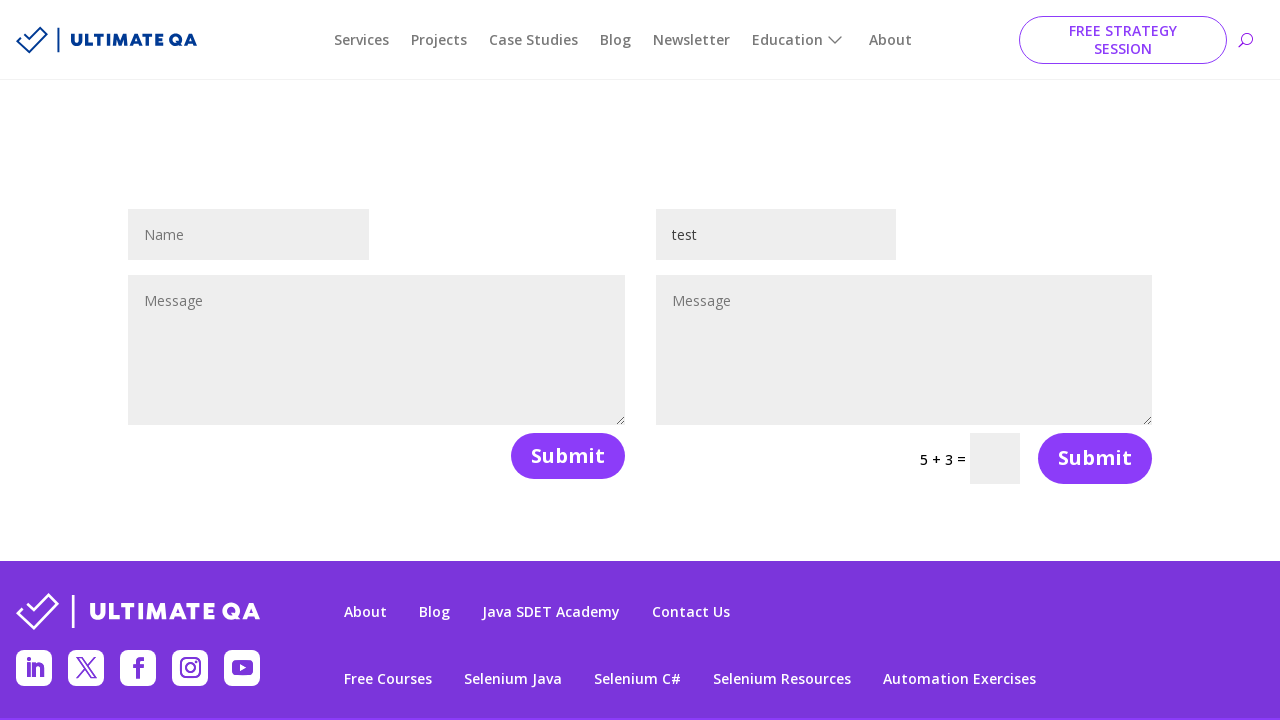

Cleared message field on #et_pb_contact_message_1
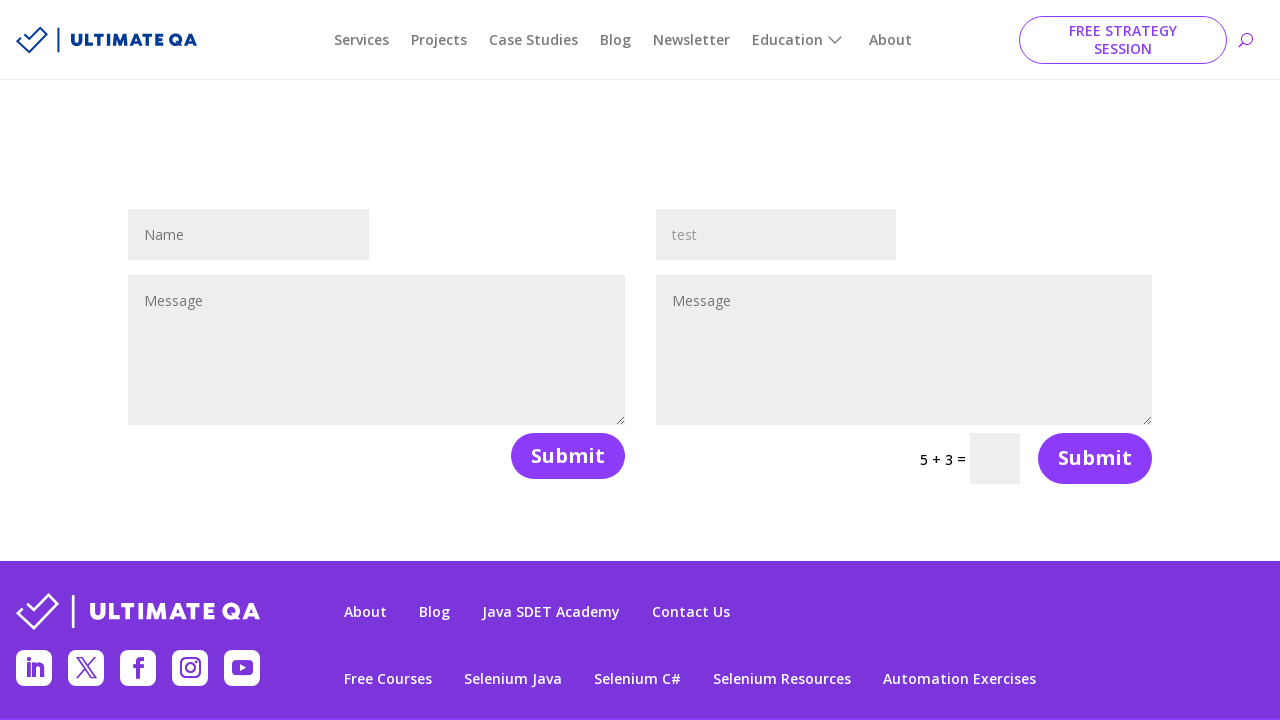

Filled message field with 'testing' on #et_pb_contact_message_1
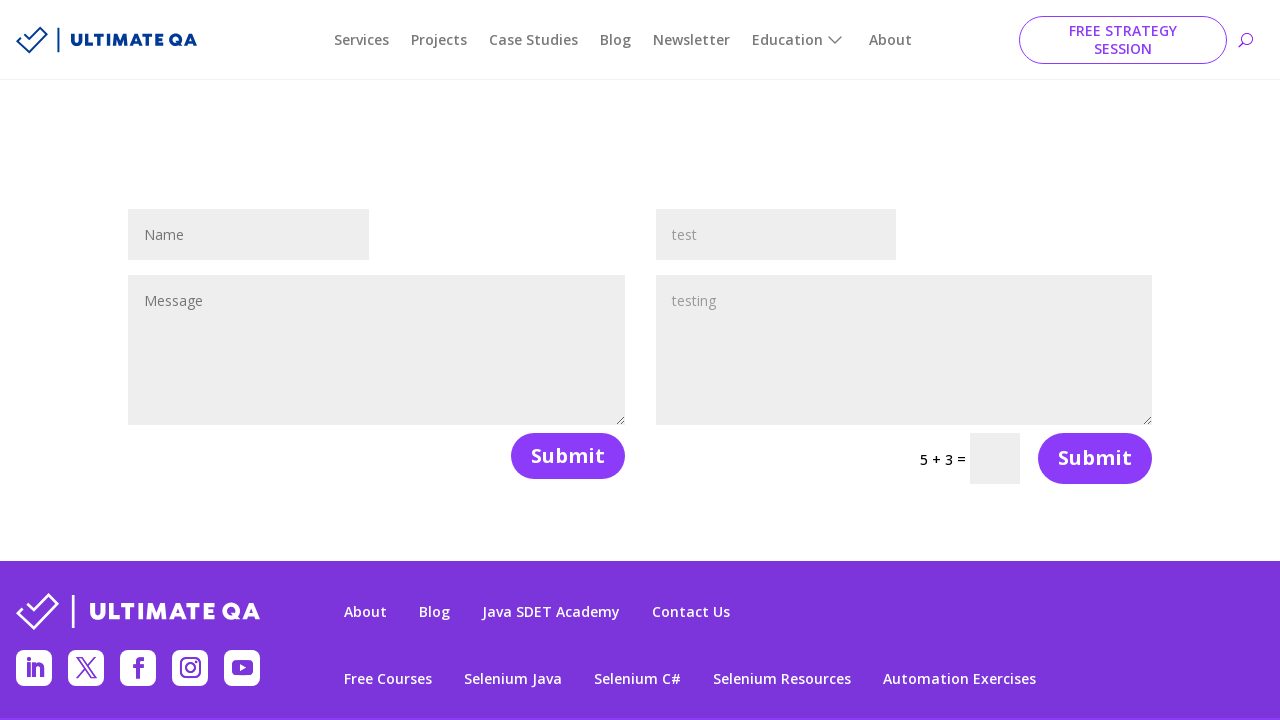

Clicked submit button to submit contact form at (559, 456) on .et_contact_bottom_container >> nth=0
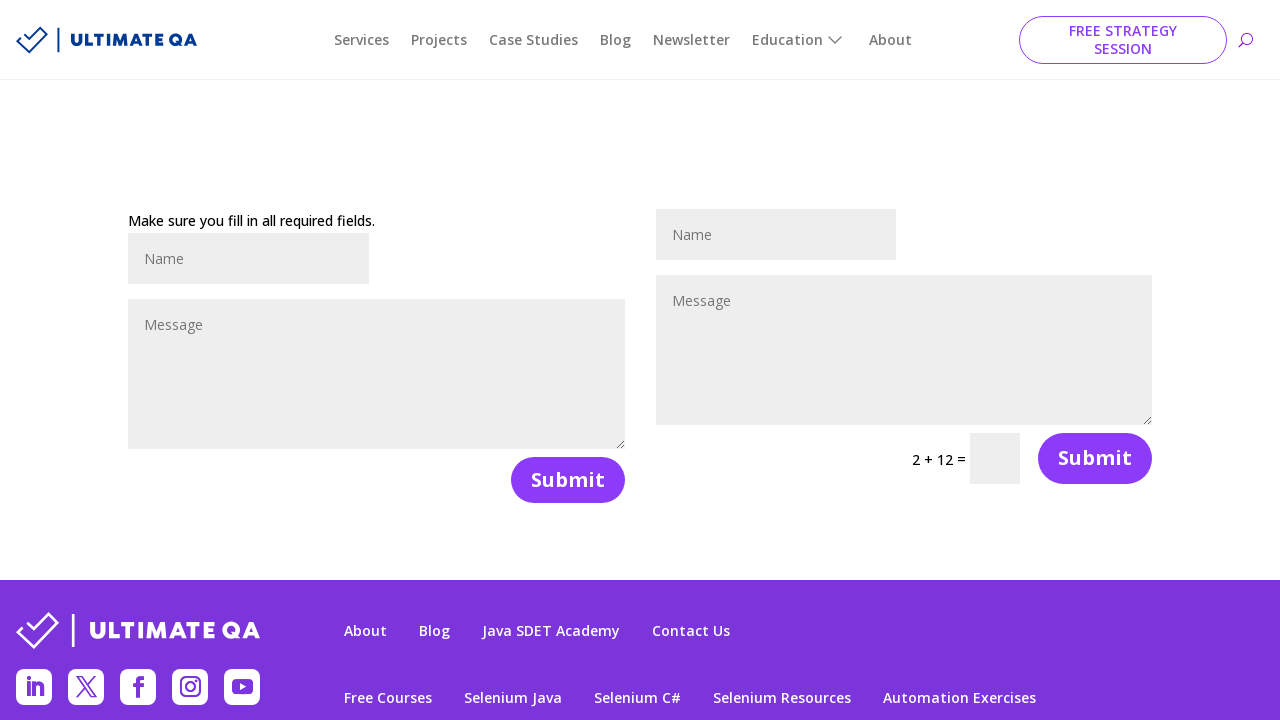

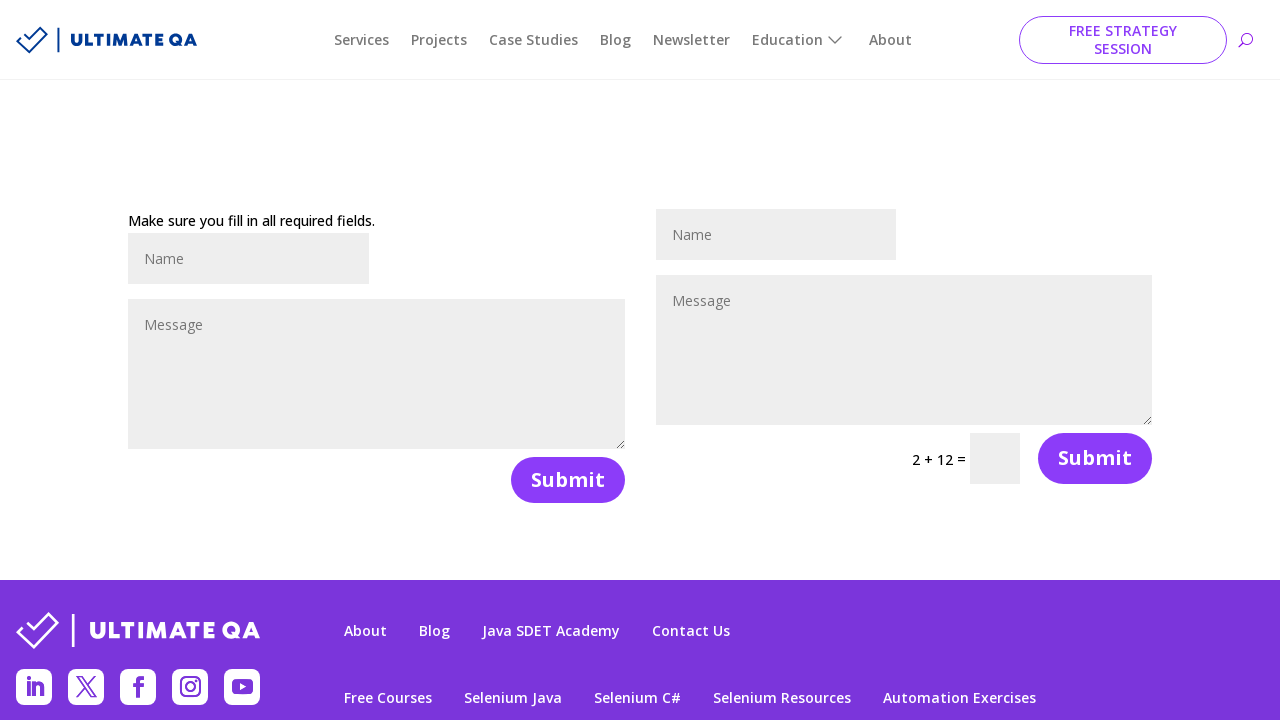